Tests the web table functionality by deleting a row and verifying that the deletion was successful

Starting URL: https://demoqa.com/webtables

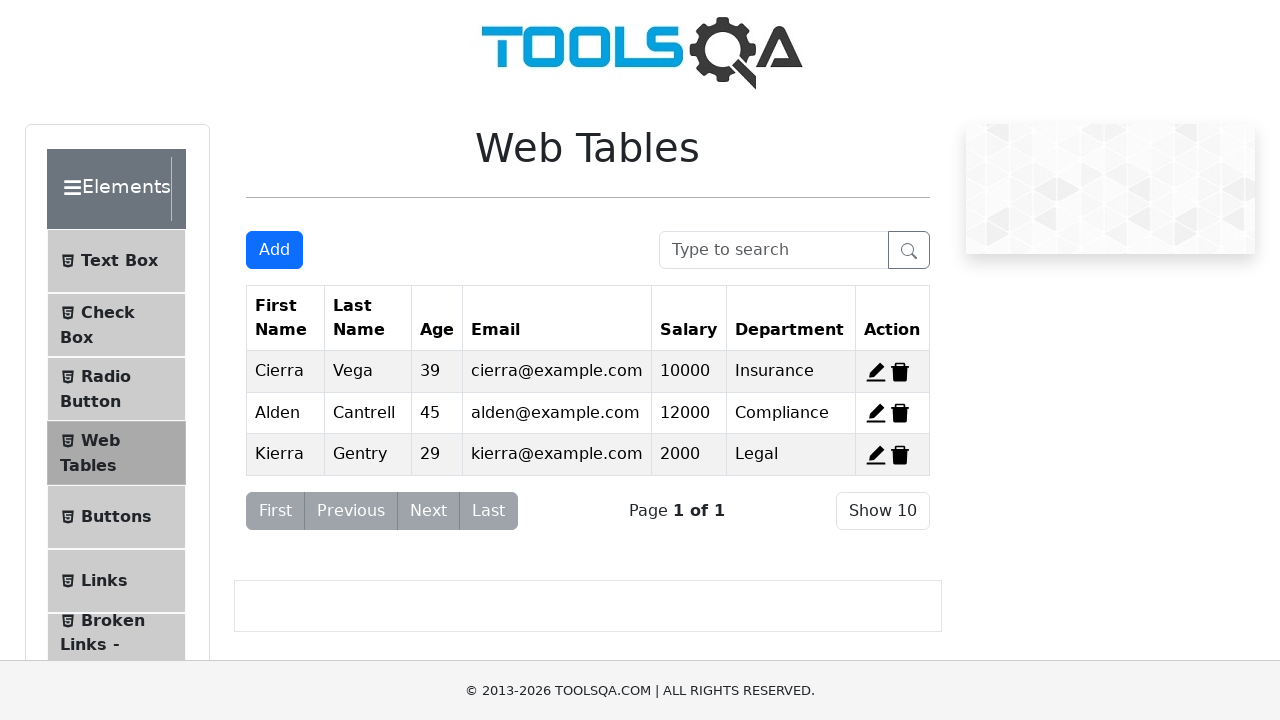

Scrolled down 200px to see the web table better
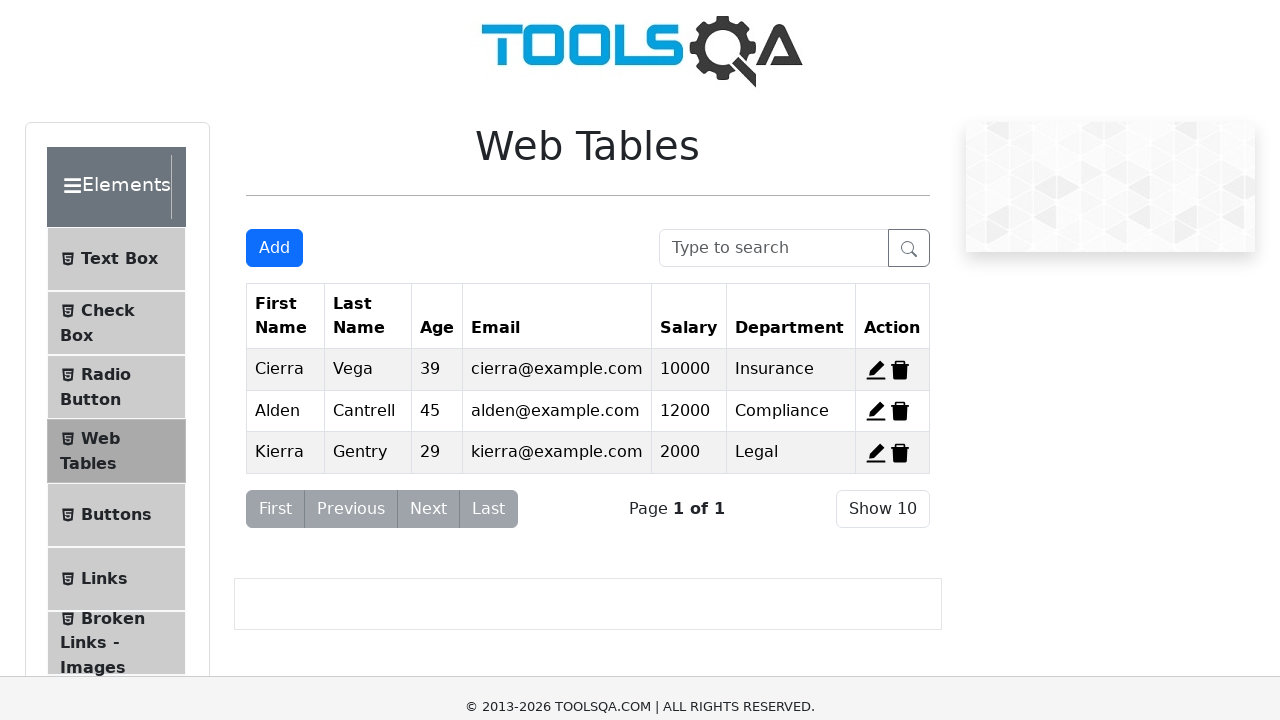

Waited for delete buttons to load in the table
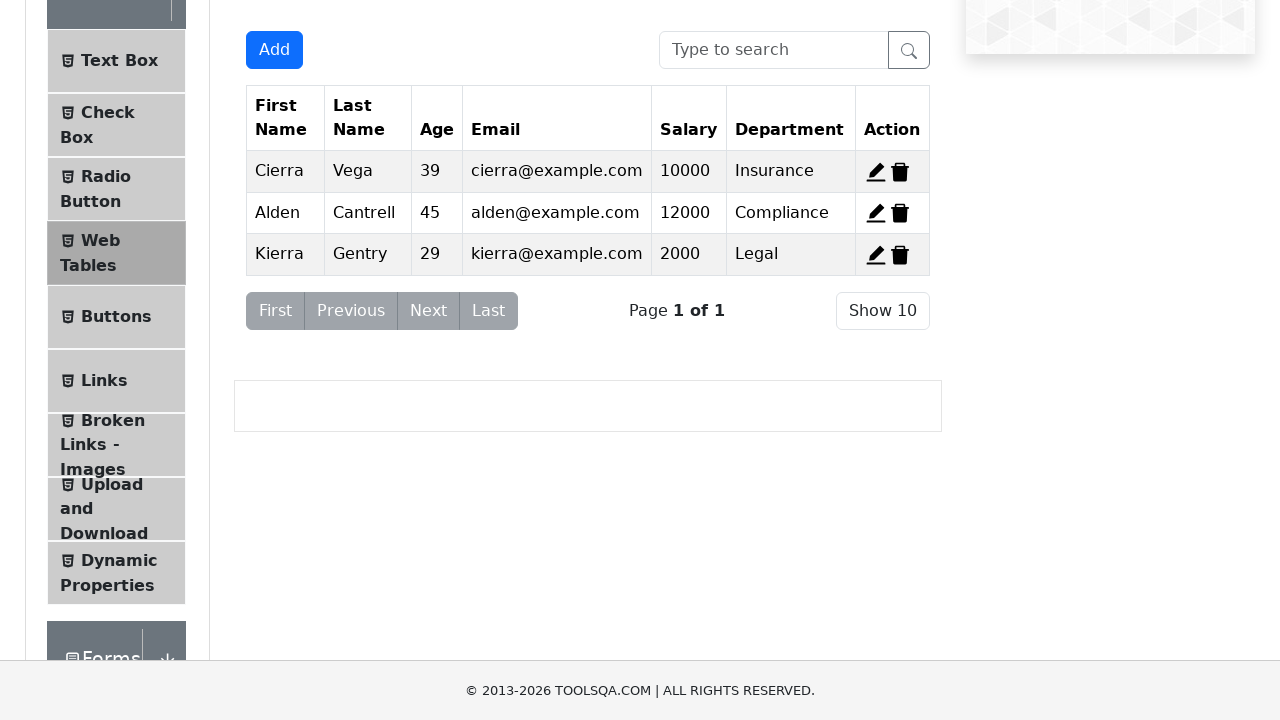

Counted initial delete buttons: 3
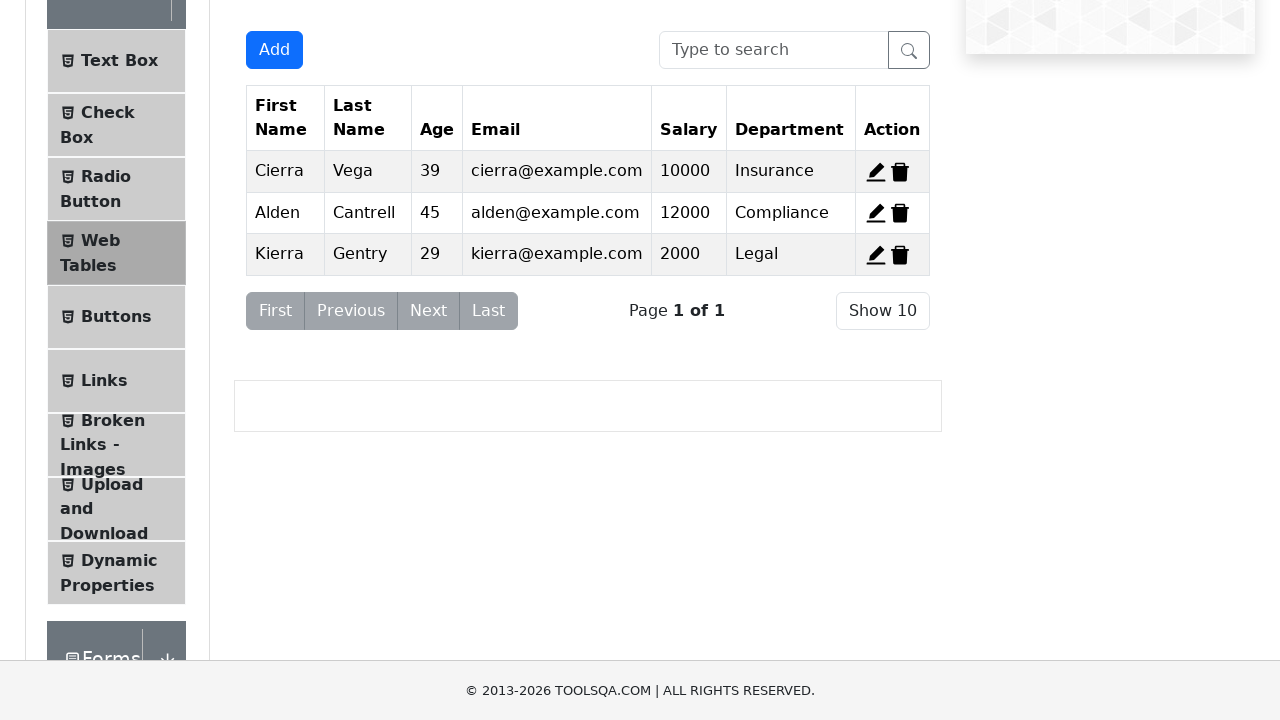

Clicked the first delete button to remove a row at (900, 172) on span[title="Delete"] >> nth=0
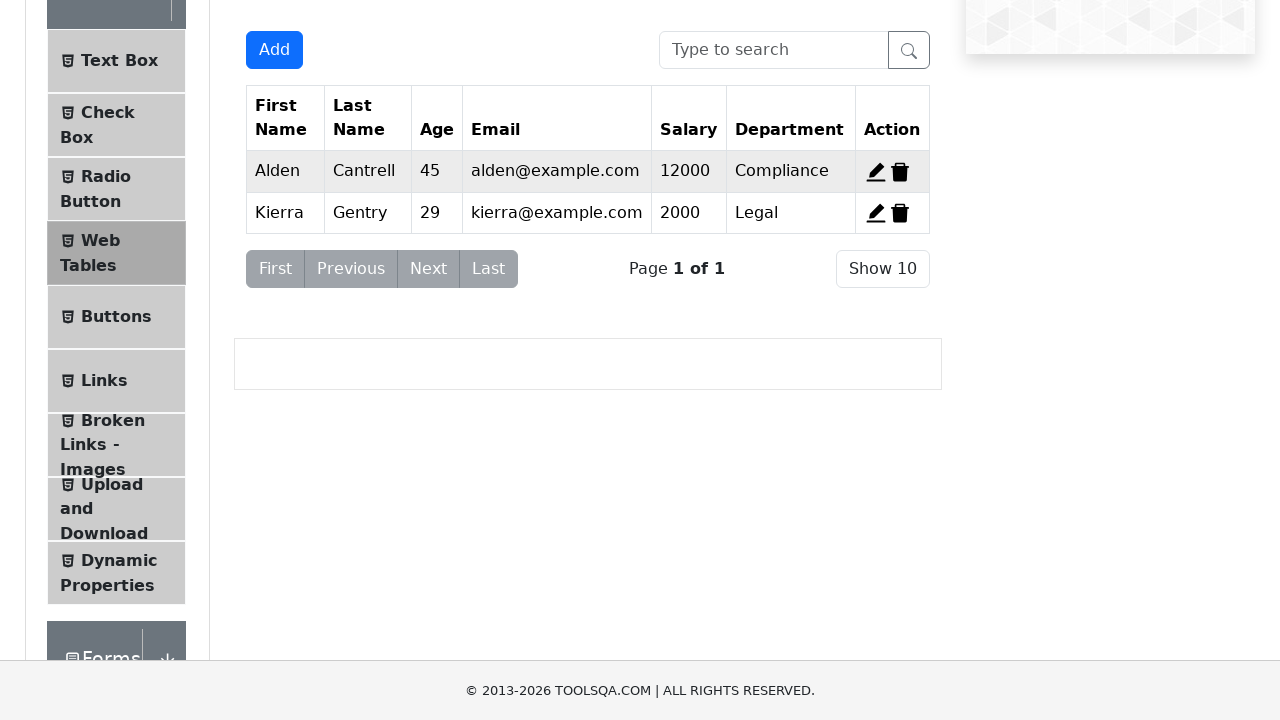

Waited 500ms for the deletion to process
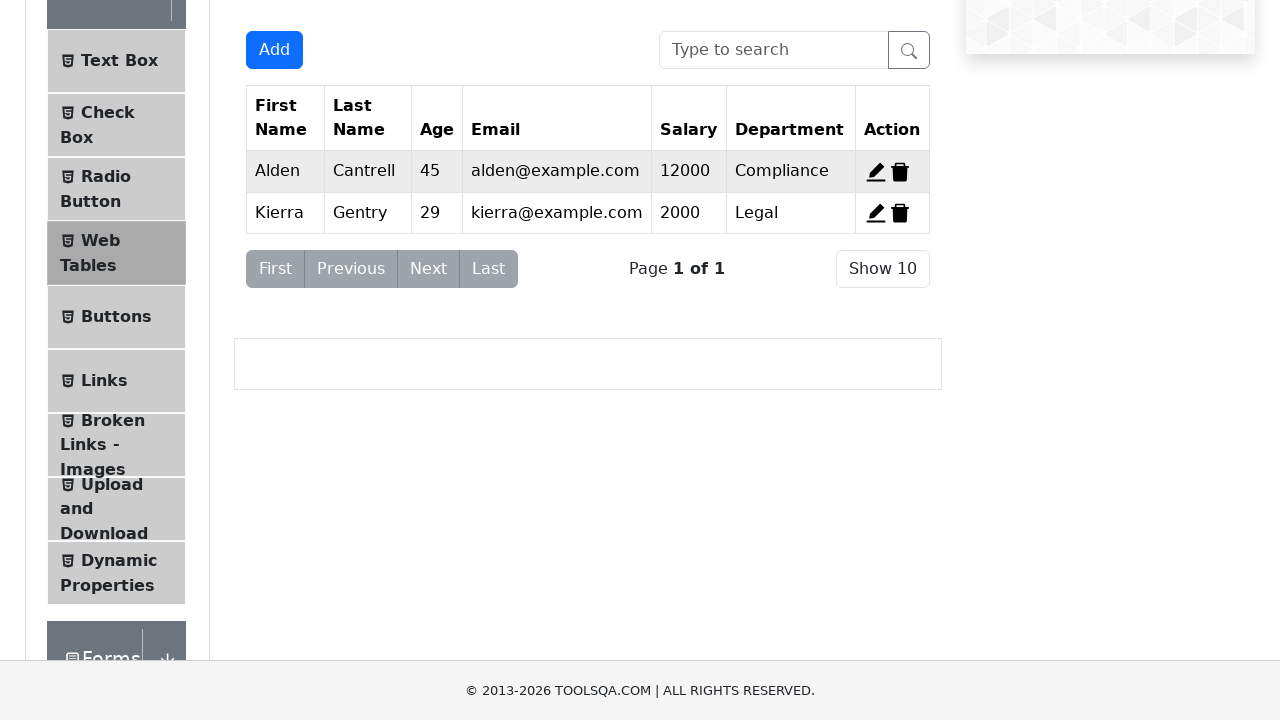

Verified row deletion - final delete button count: 2 (initial: 3)
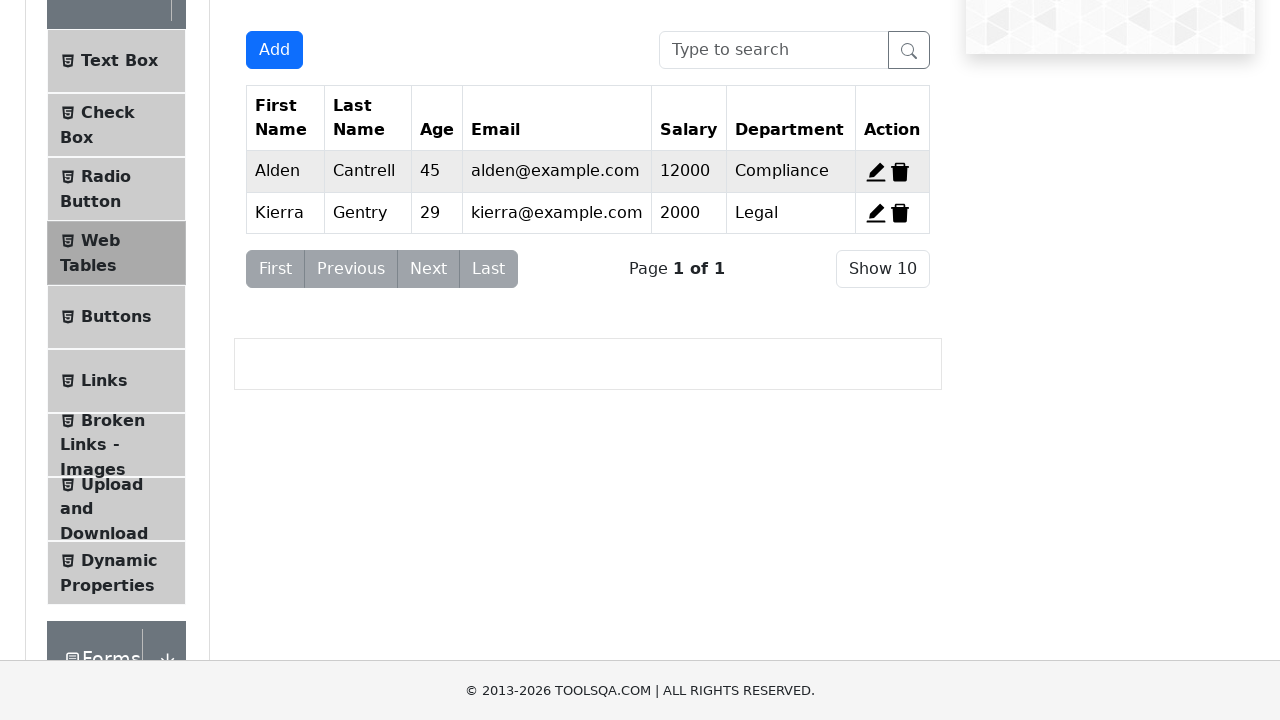

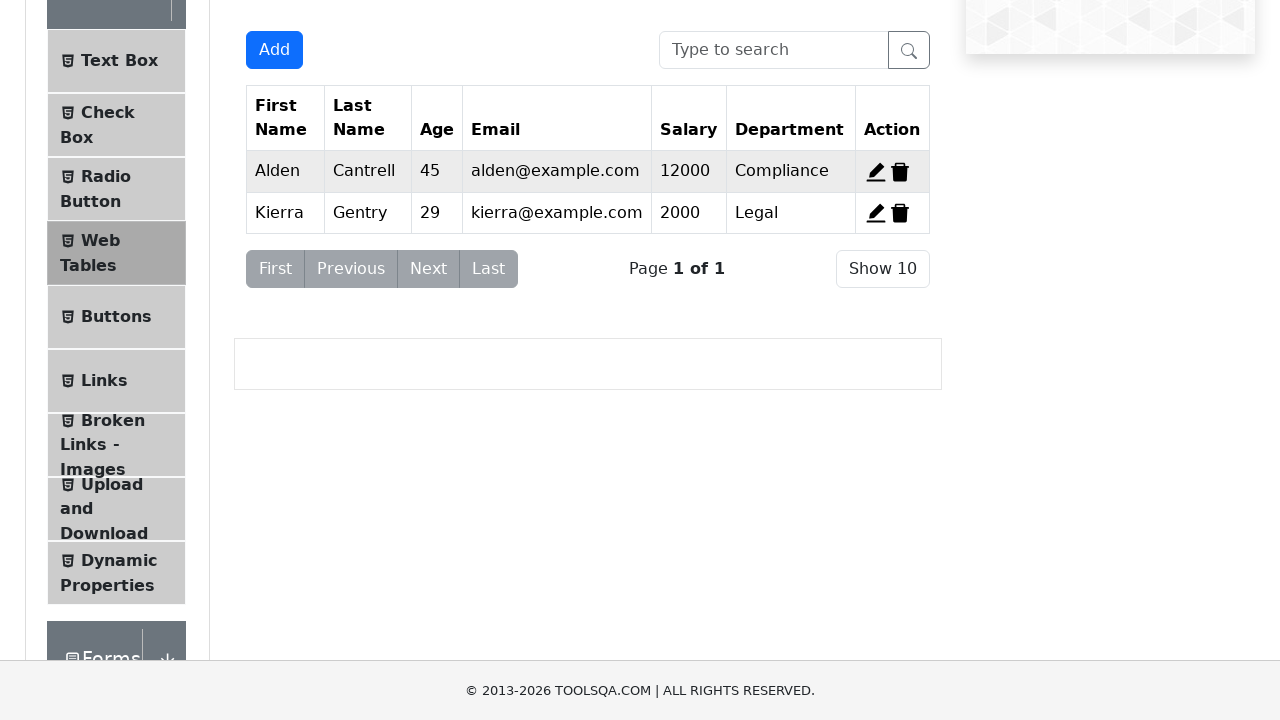